Tests various form interactions on a demo page including typing text, adjusting a slider, selecting dropdown options, clicking a checkbox, drag and drop, and clicking a button

Starting URL: https://seleniumbase.io/demo_page

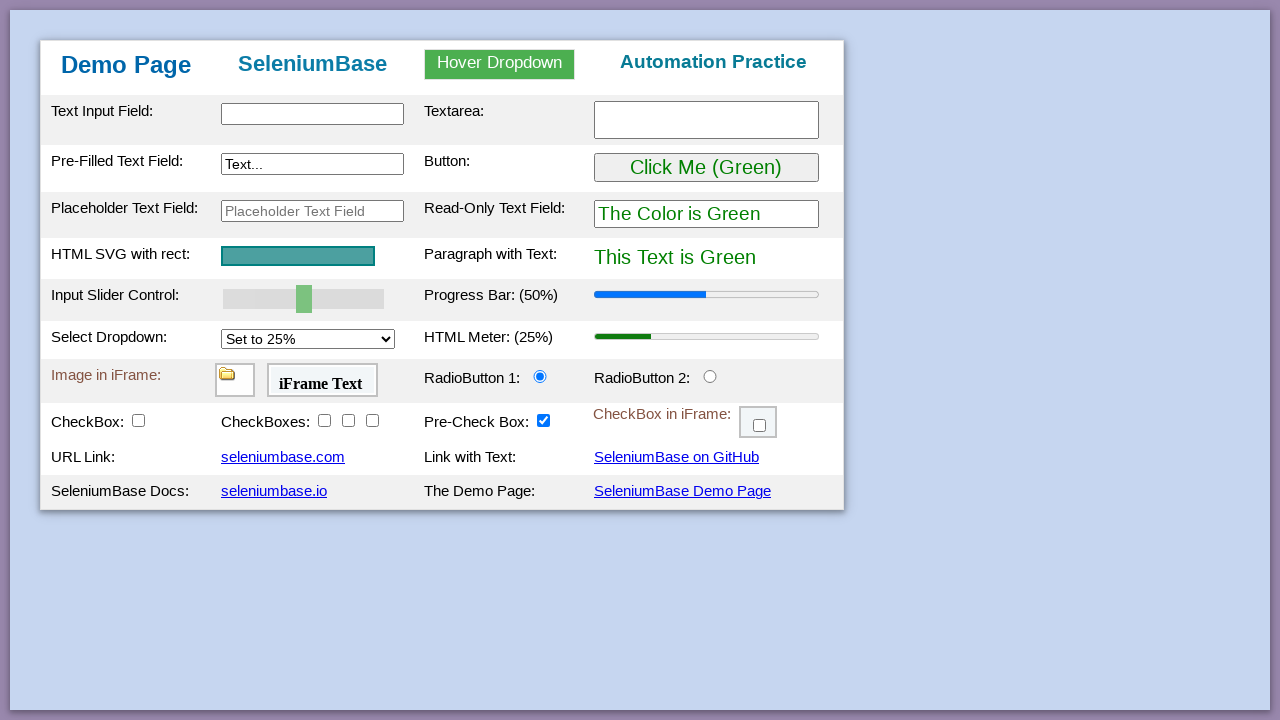

Filled text input with 'This is Automated' on #myTextInput
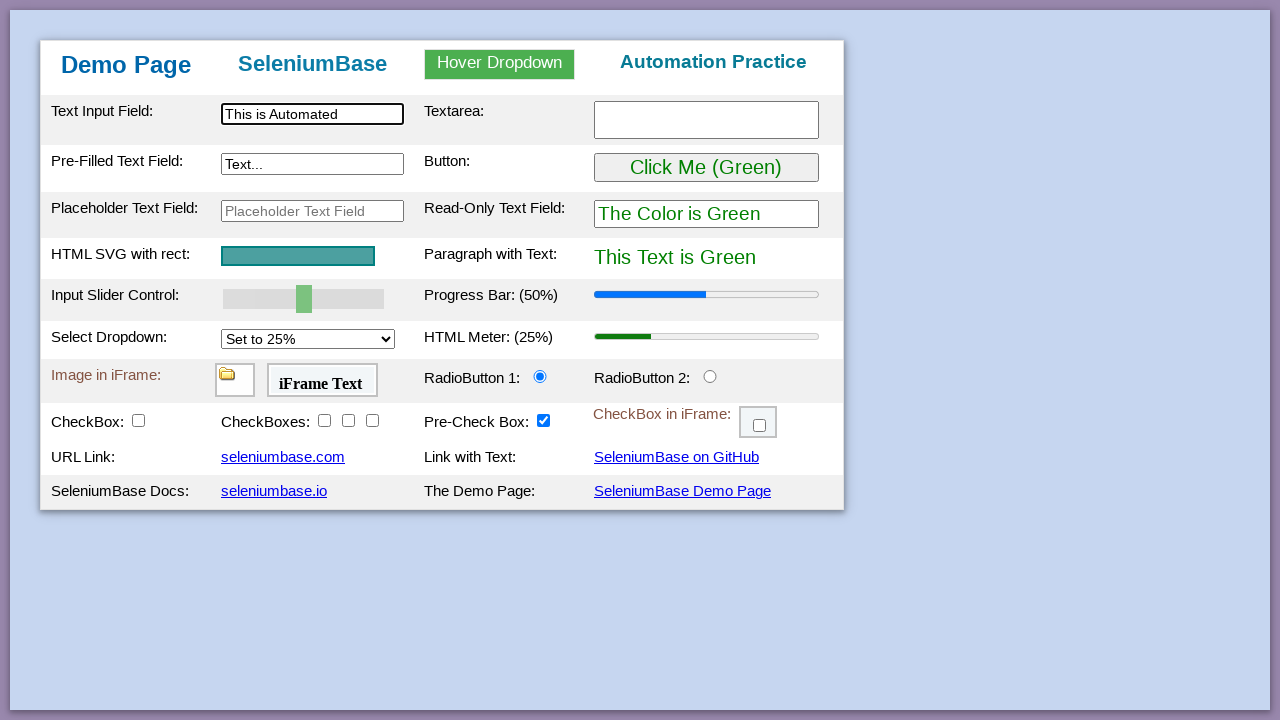

Set slider value to 100 using JavaScript
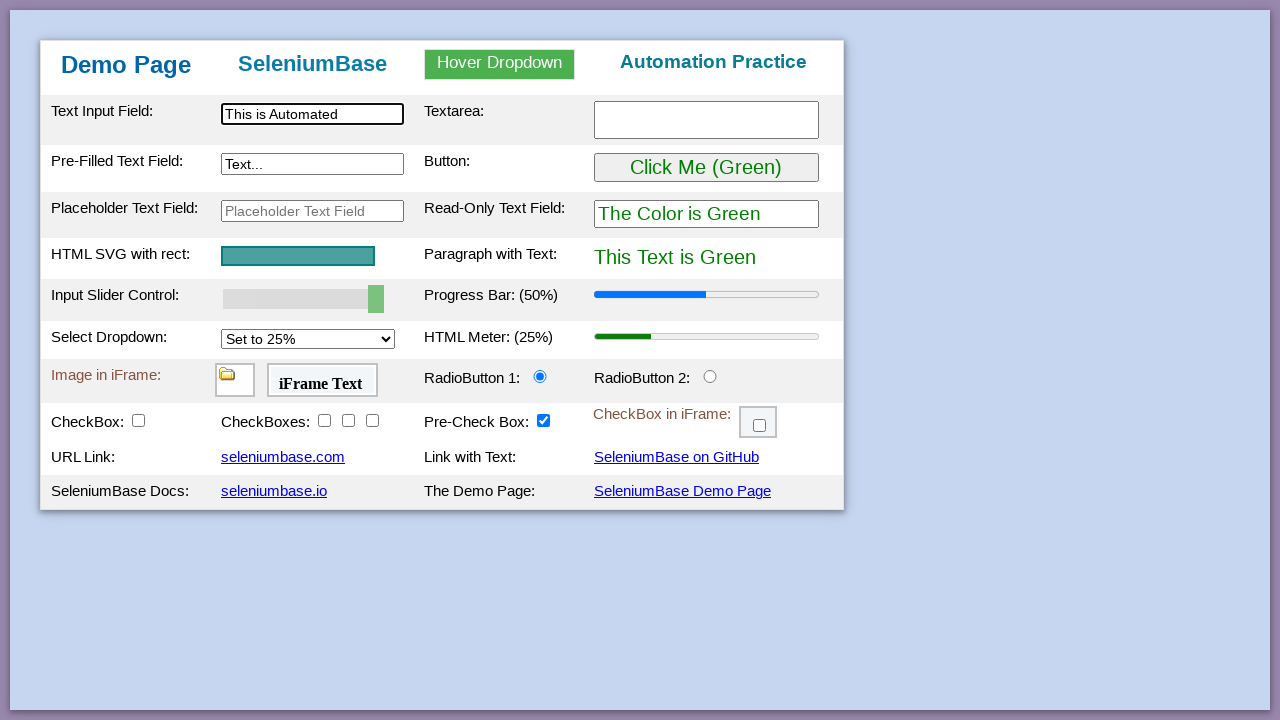

Dispatched input event on slider
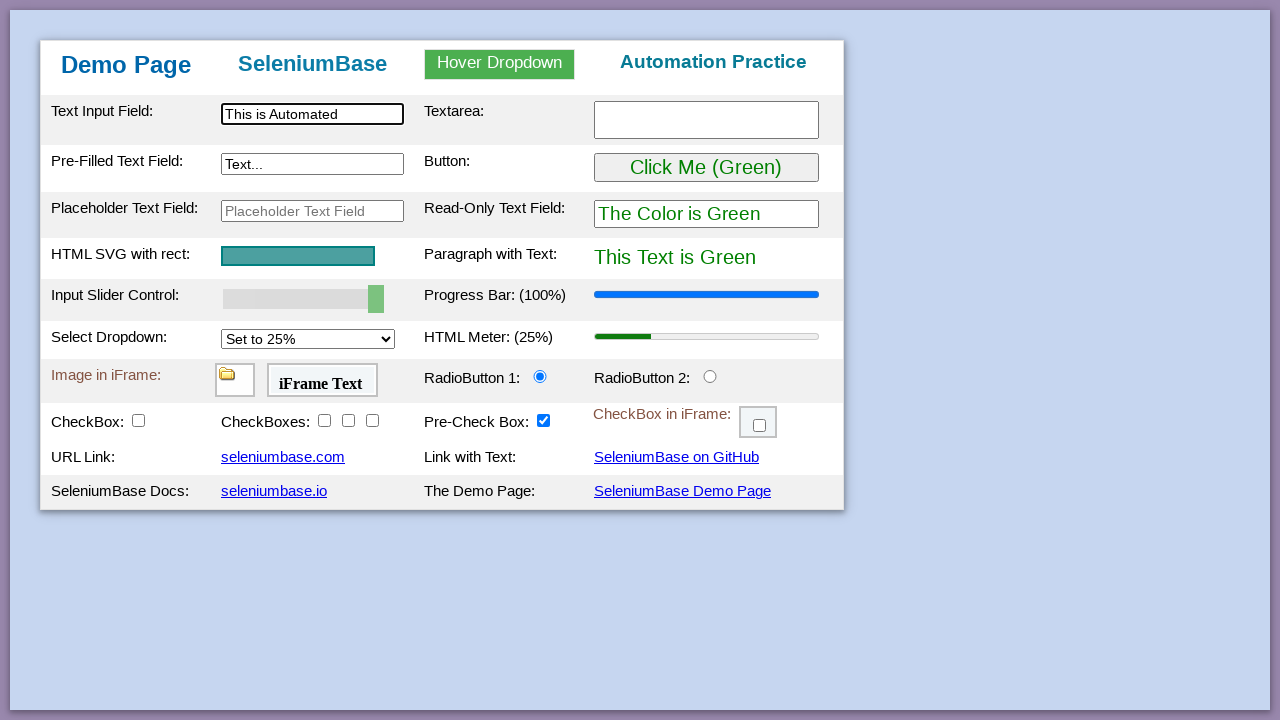

Selected 'Set to 100%' option from dropdown on #mySelect
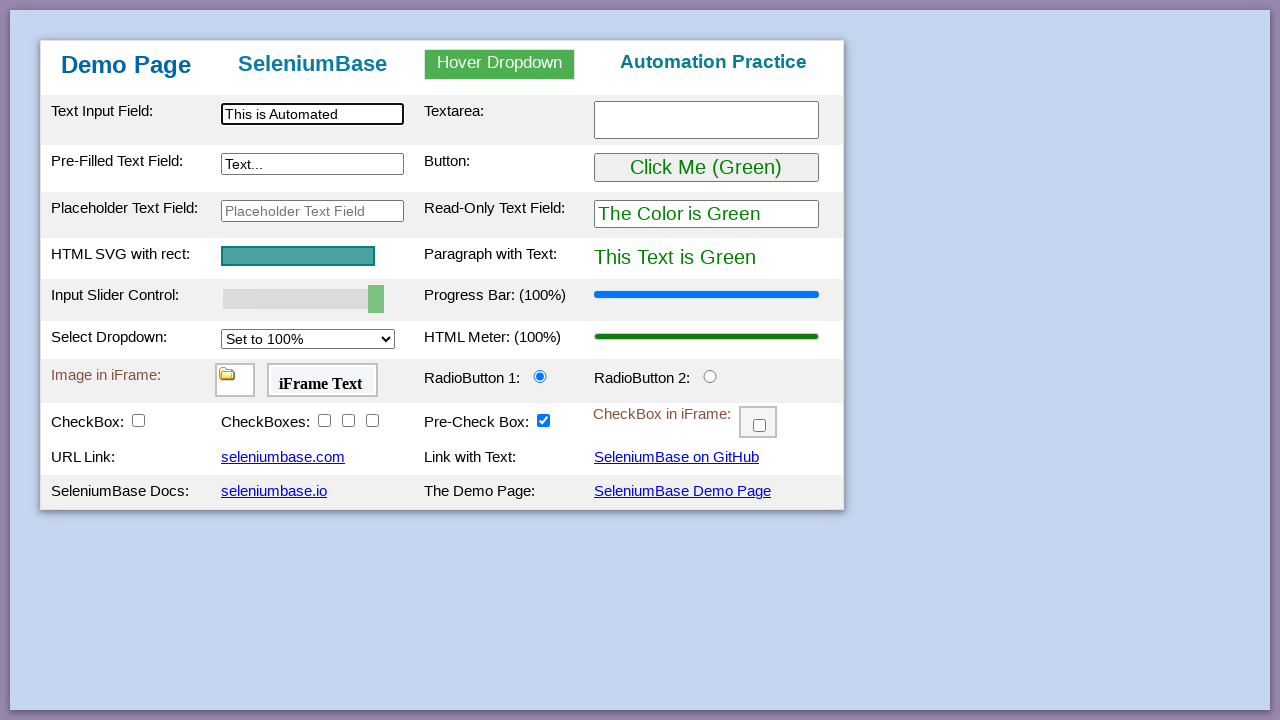

Clicked checkbox #checkBox1 at (138, 420) on #checkBox1
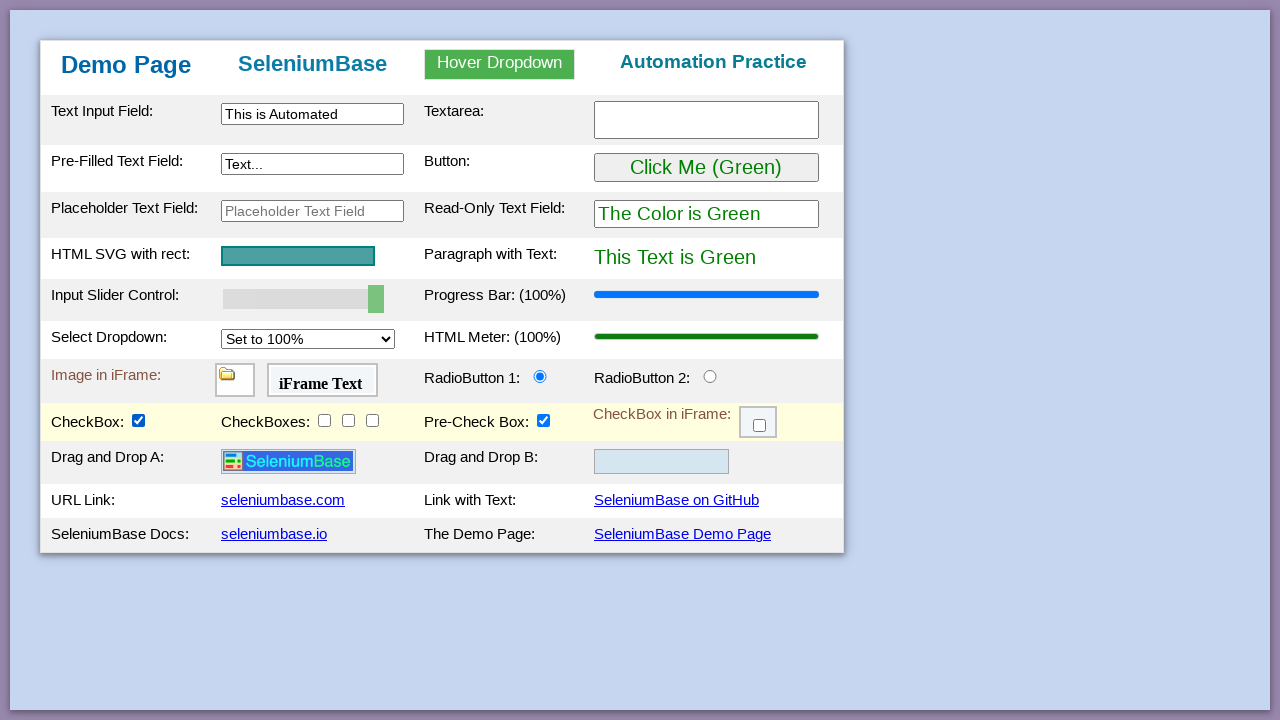

Dragged and dropped logo image to drop zone at (662, 462)
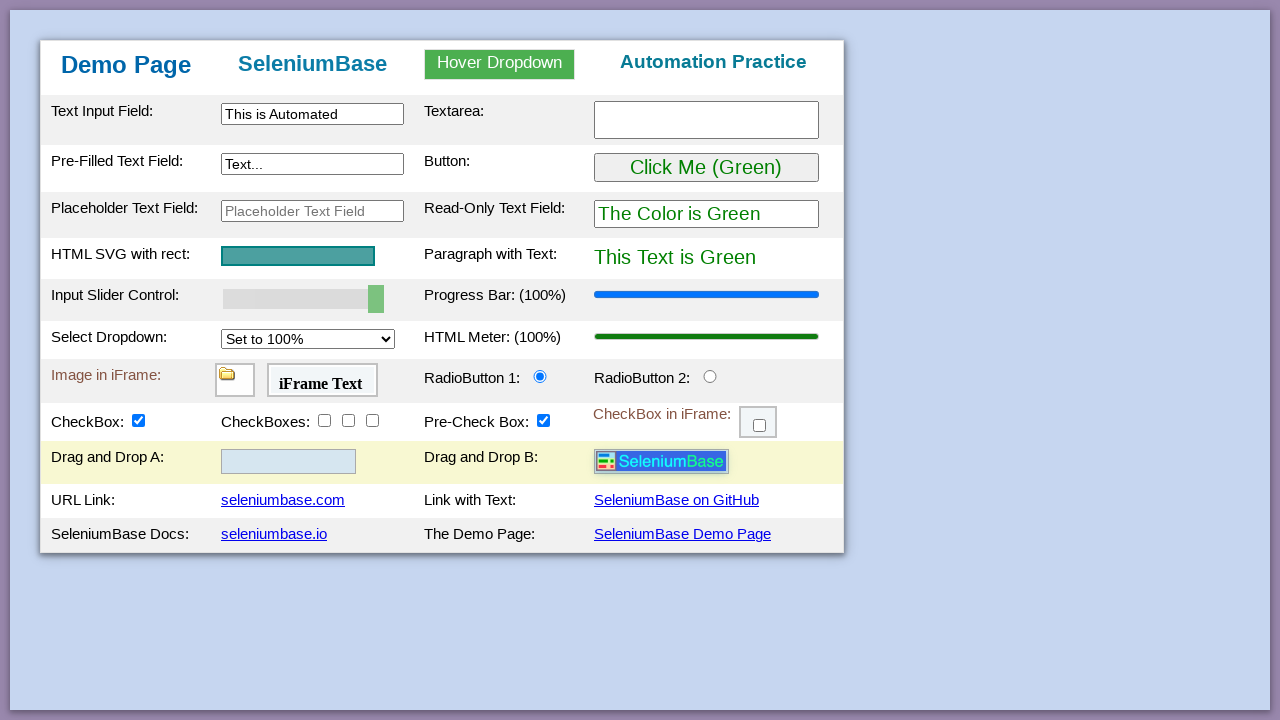

Clicked the 'Click Me' button at (706, 168) on button:has-text("Click Me")
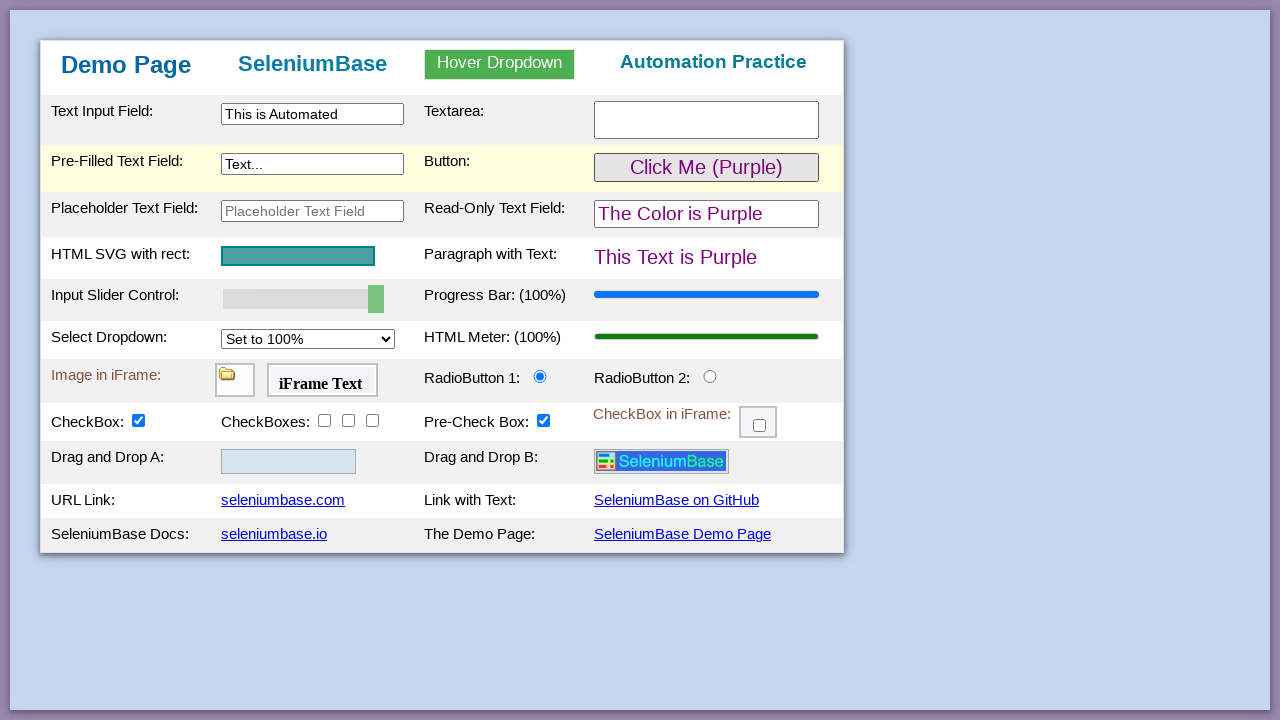

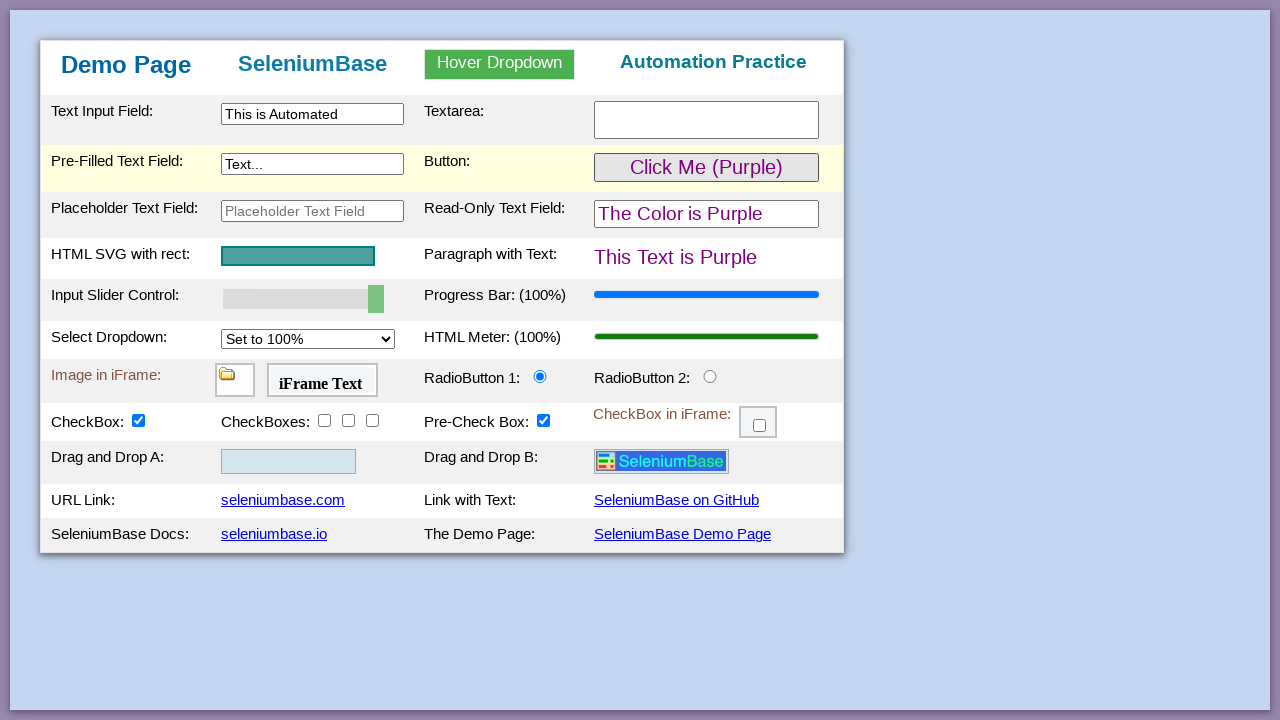